Tests dynamic data loading functionality by clicking on a link, triggering data load, and waiting for an image to become visible.

Starting URL: https://www.lambdatest.com/selenium-playground/

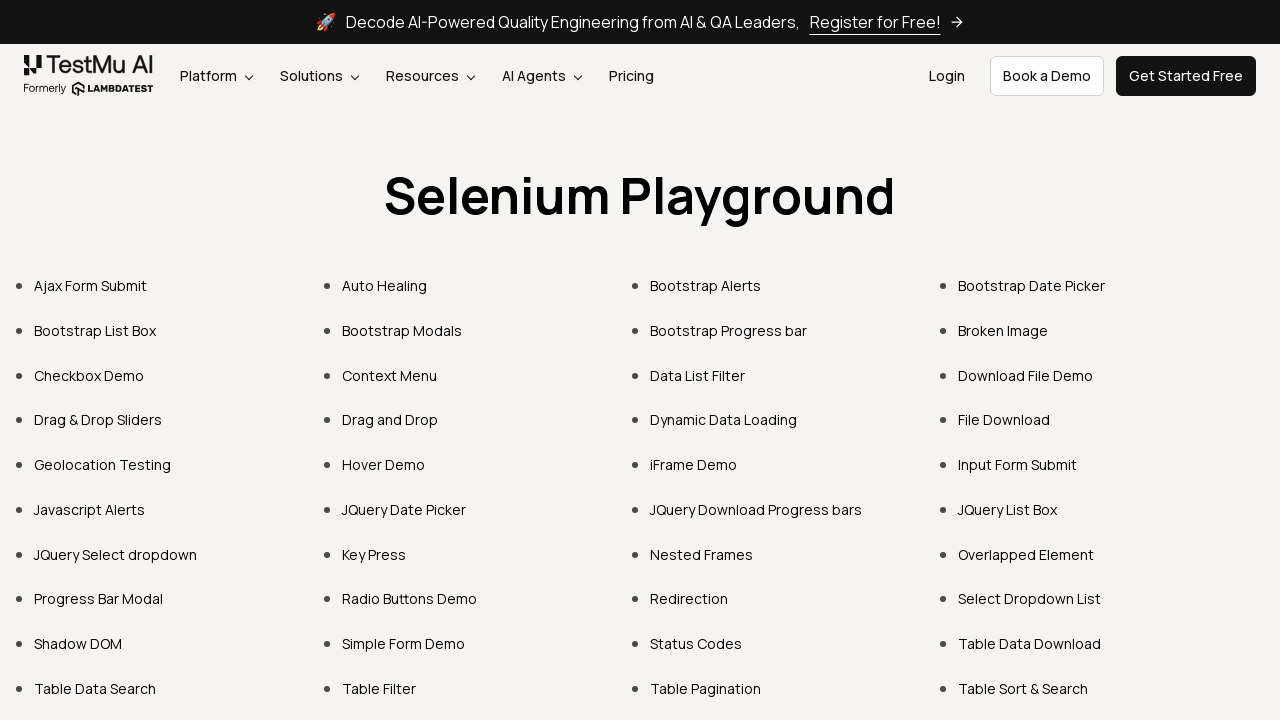

Clicked on Dynamic Data Loading link at (724, 420) on text=Dynamic Data Loading
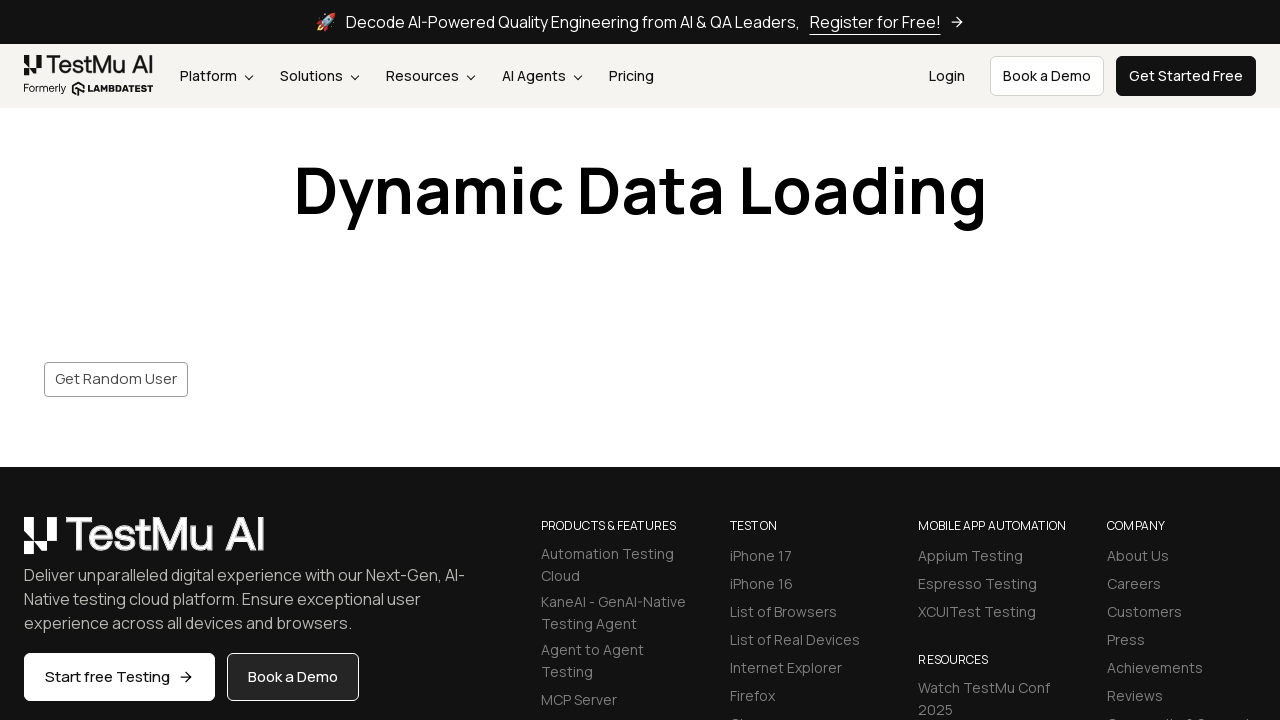

Clicked save button to trigger data loading at (116, 379) on #save
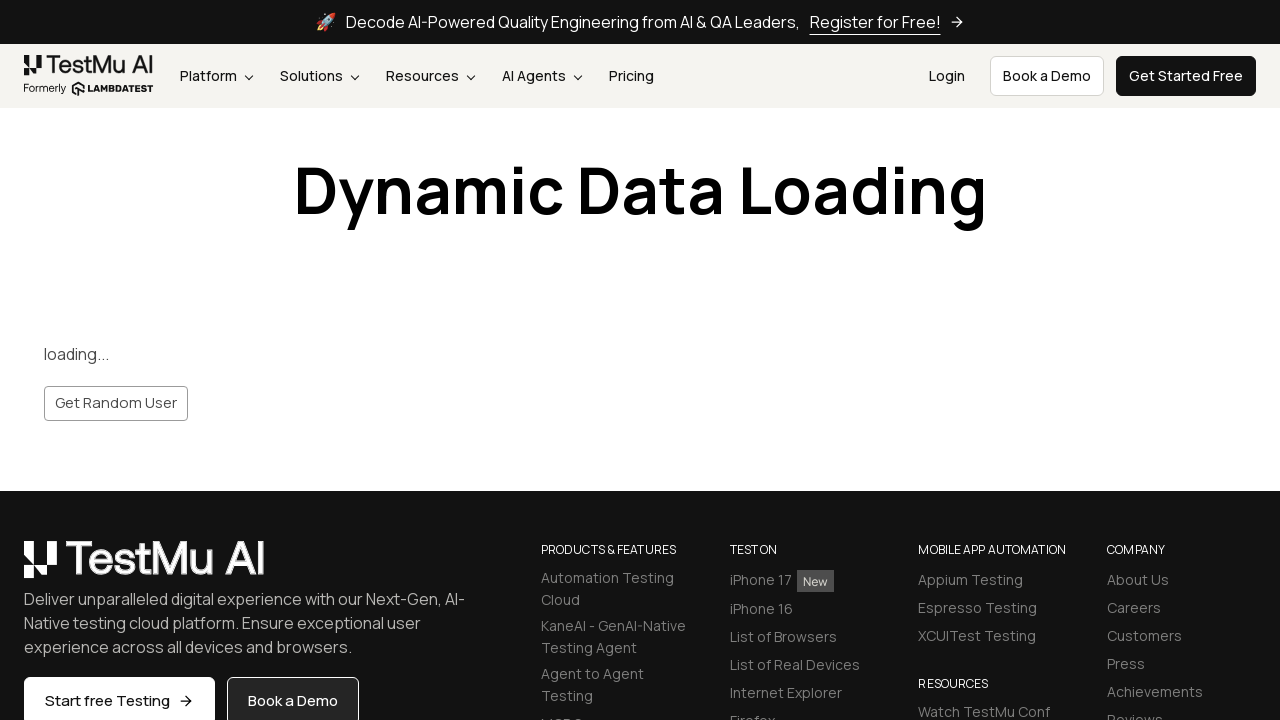

Image element became visible after data load
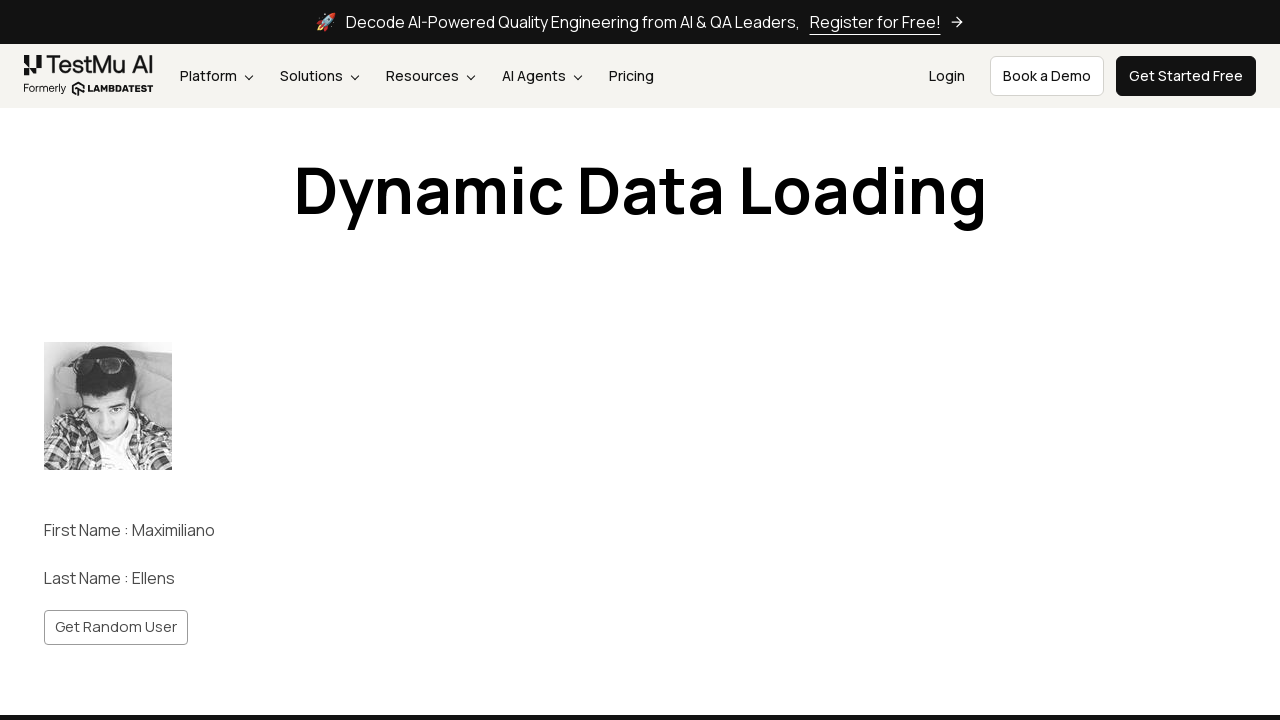

Verified that image is displayed on page
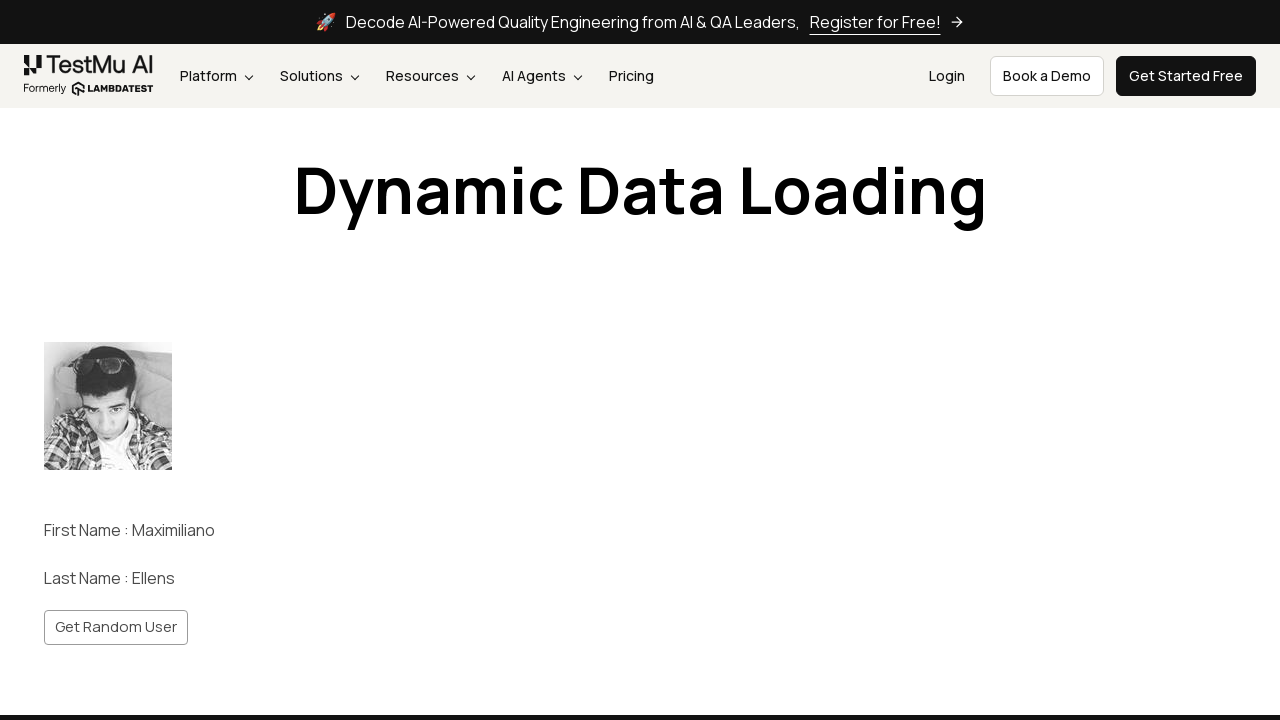

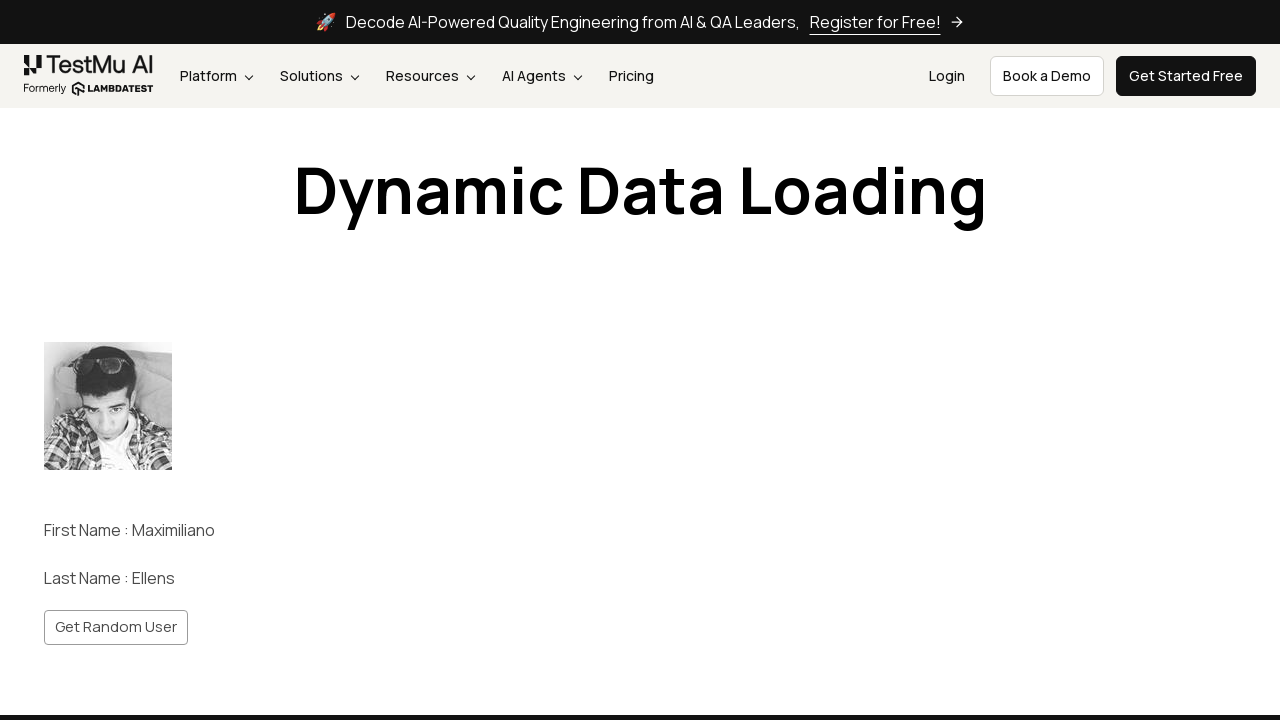